Tests navigation by clicking on the "Женщинам" (Women) link and then navigating back to the previous page

Starting URL: https://www.lamoda.by/men-home

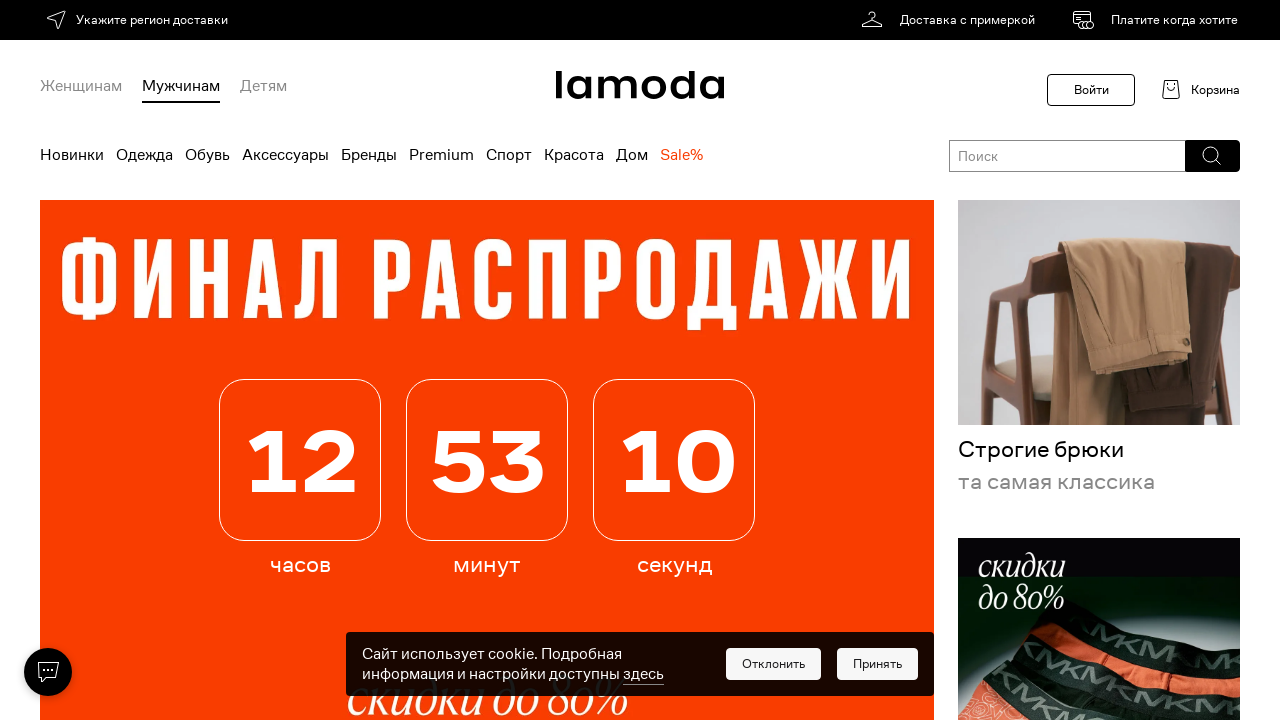

Clicked on 'Женщинам' (Women) link at (81, 90) on text=Женщинам
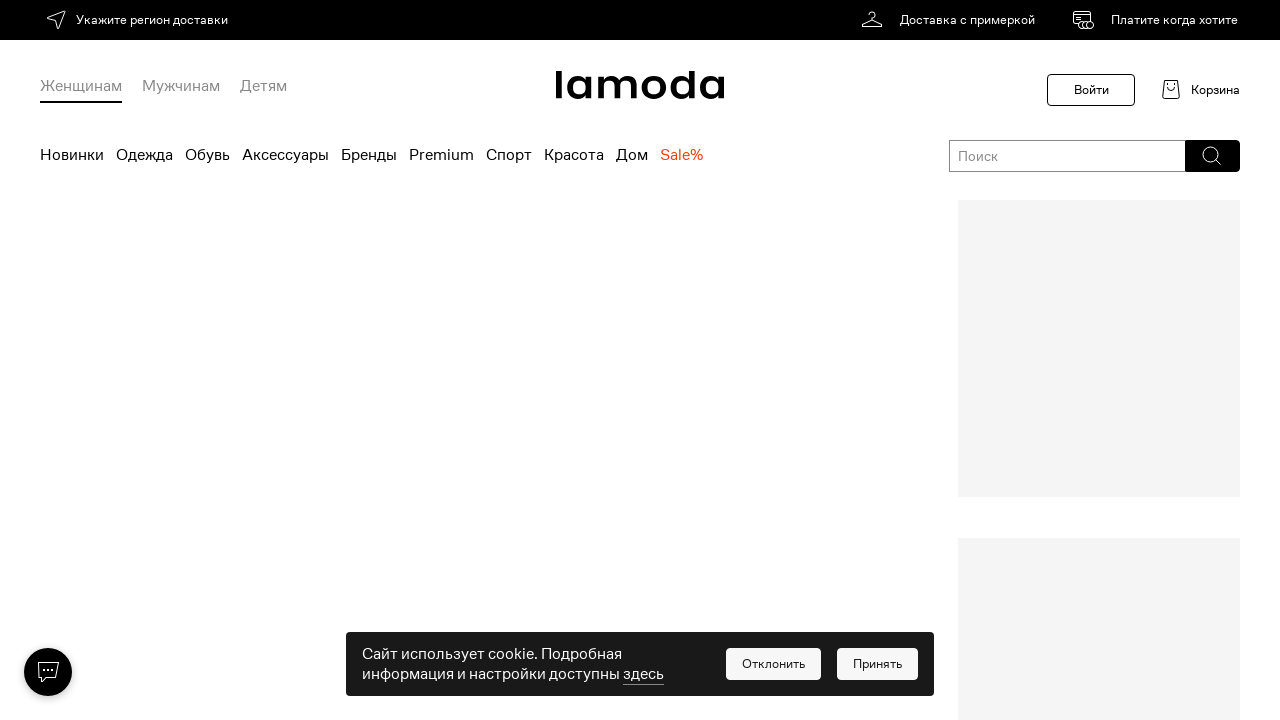

Navigated back to previous page
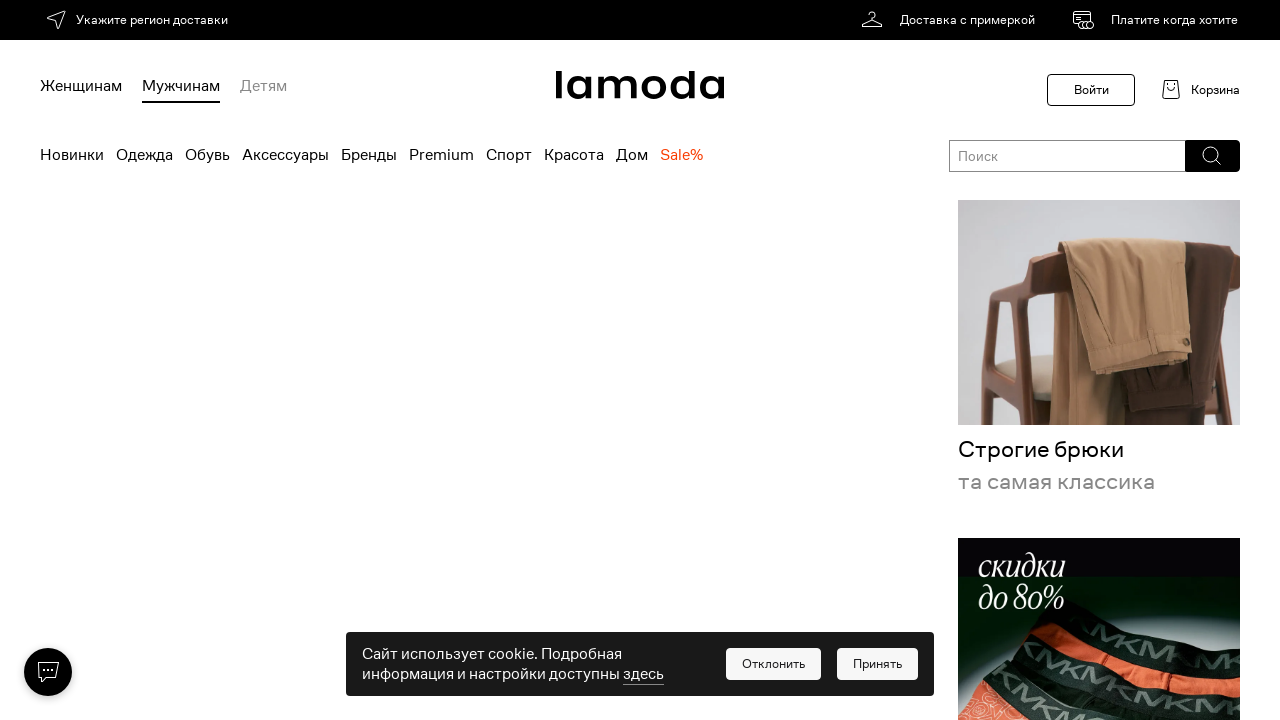

Waited for page to load (networkidle)
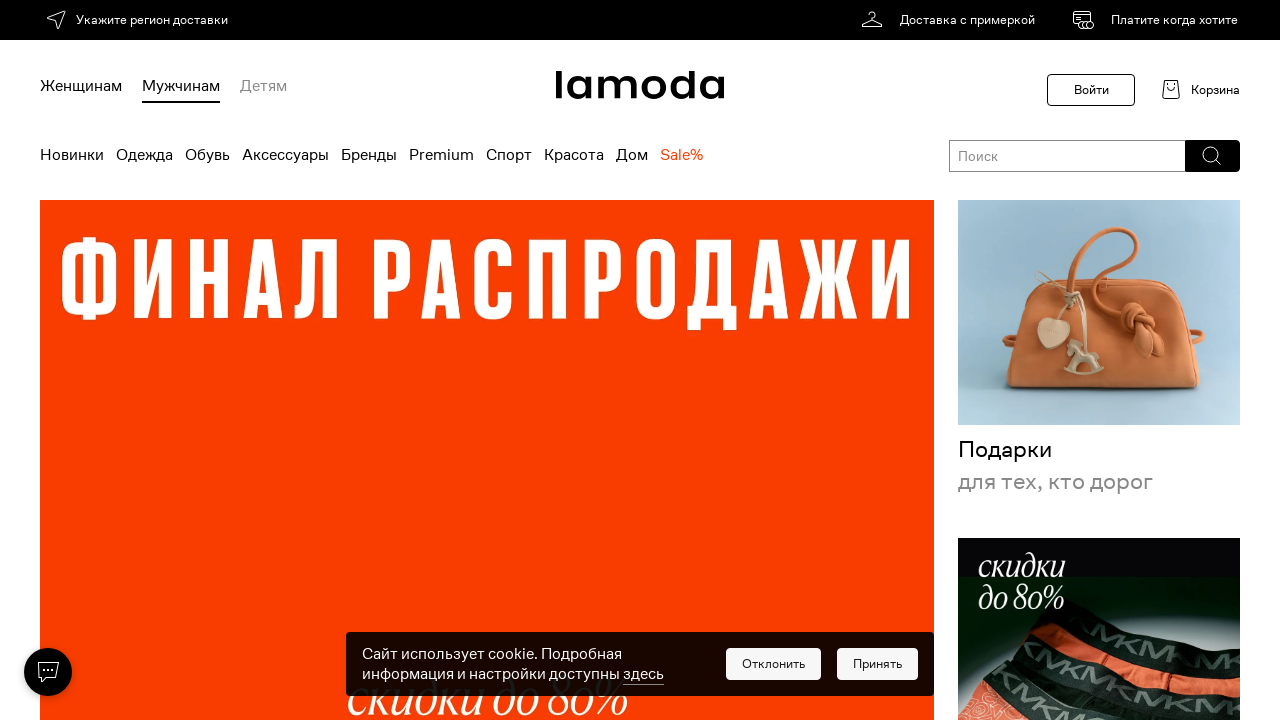

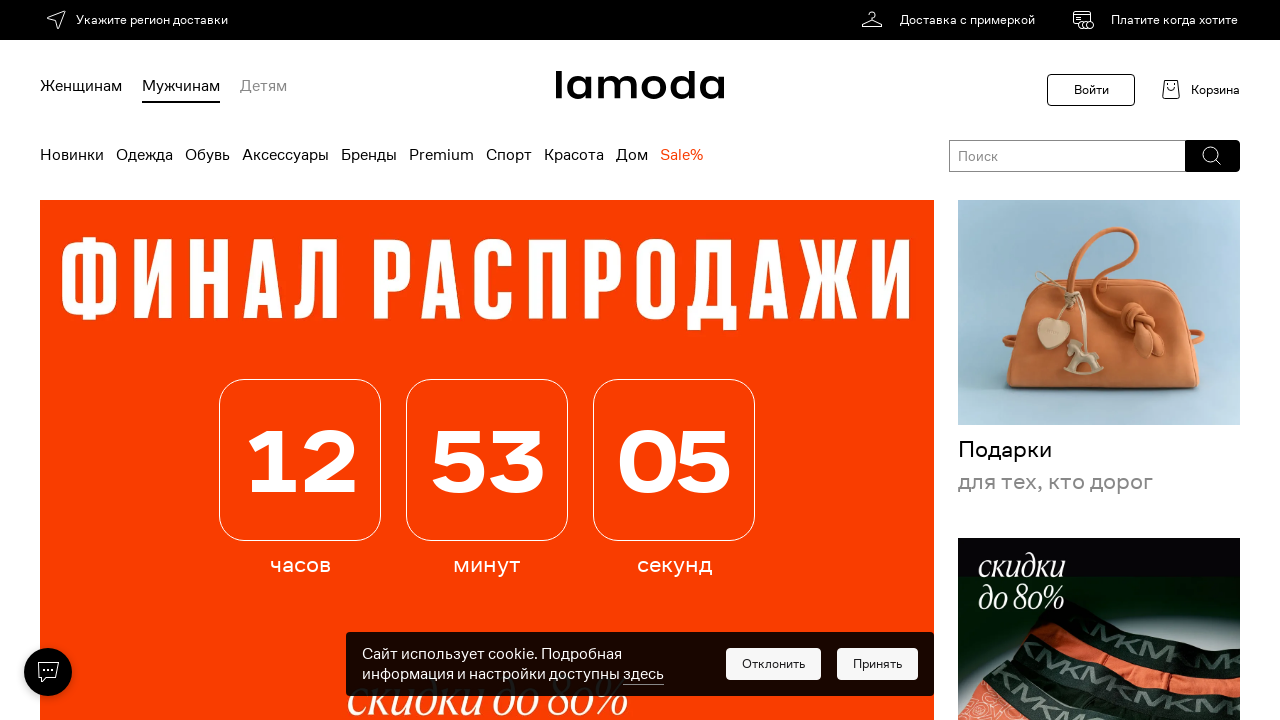